Tests that the website loads successfully by navigating to the homepage and verifying the HTTP response status code is not an error (less than 400).

Starting URL: https://jasonraimondi.com

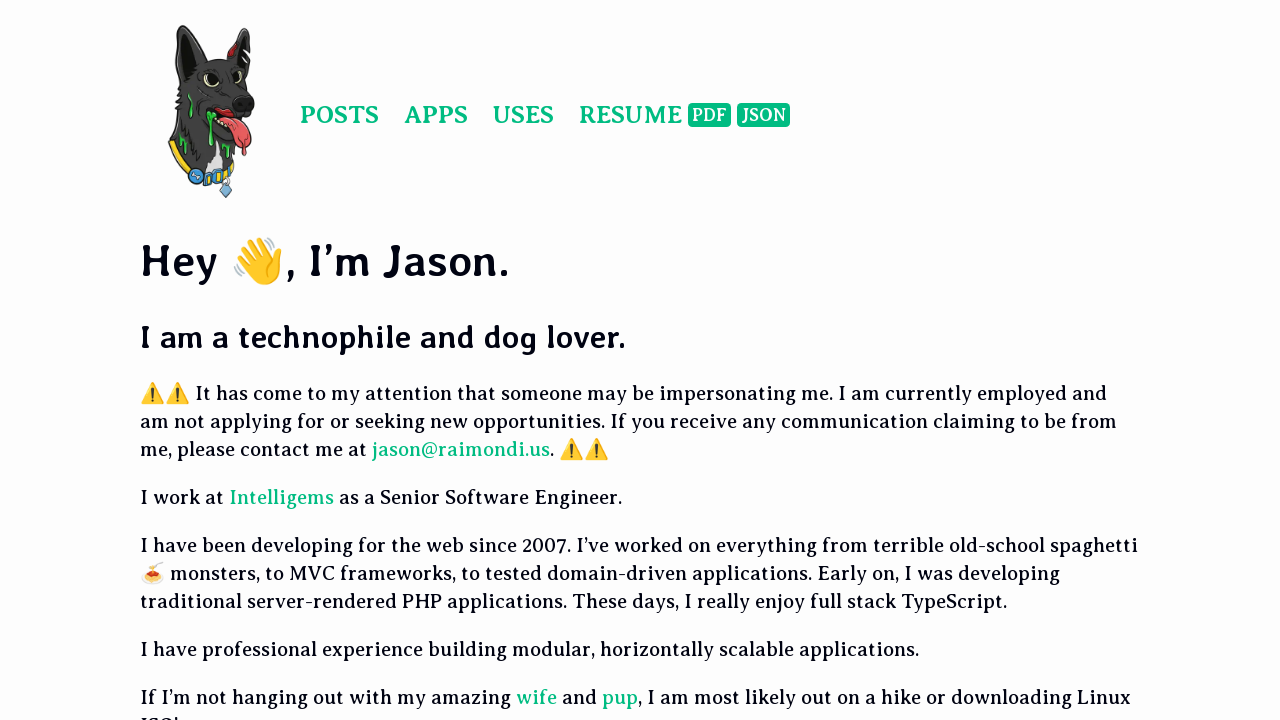

Navigated to https://jasonraimondi.com and waited for page load
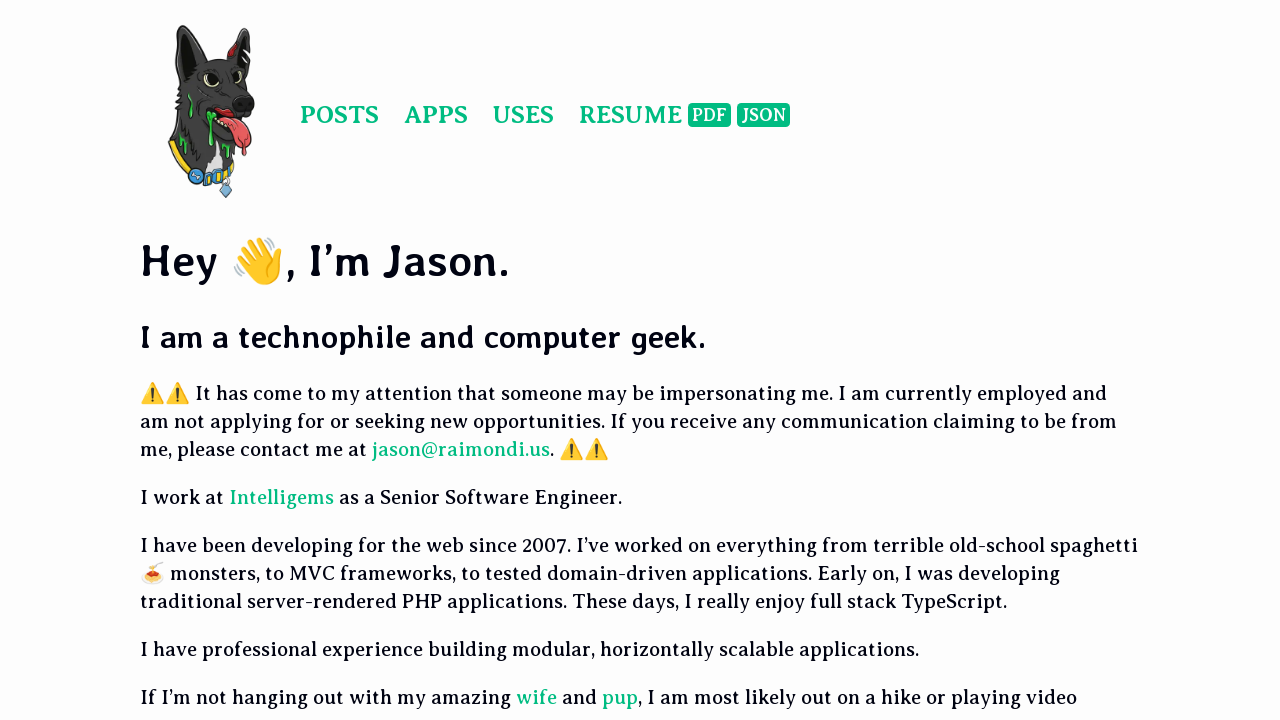

Checked HTTP response status code: 200
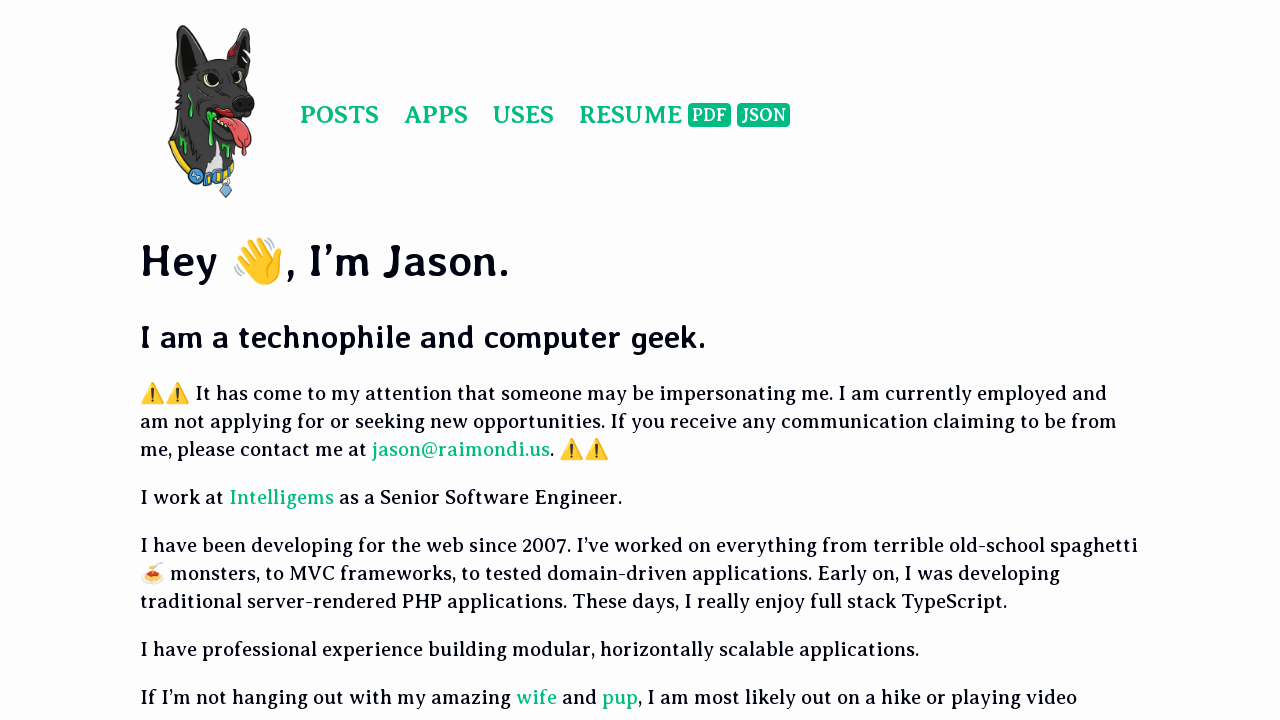

Verified HTTP response status is successful (less than 400)
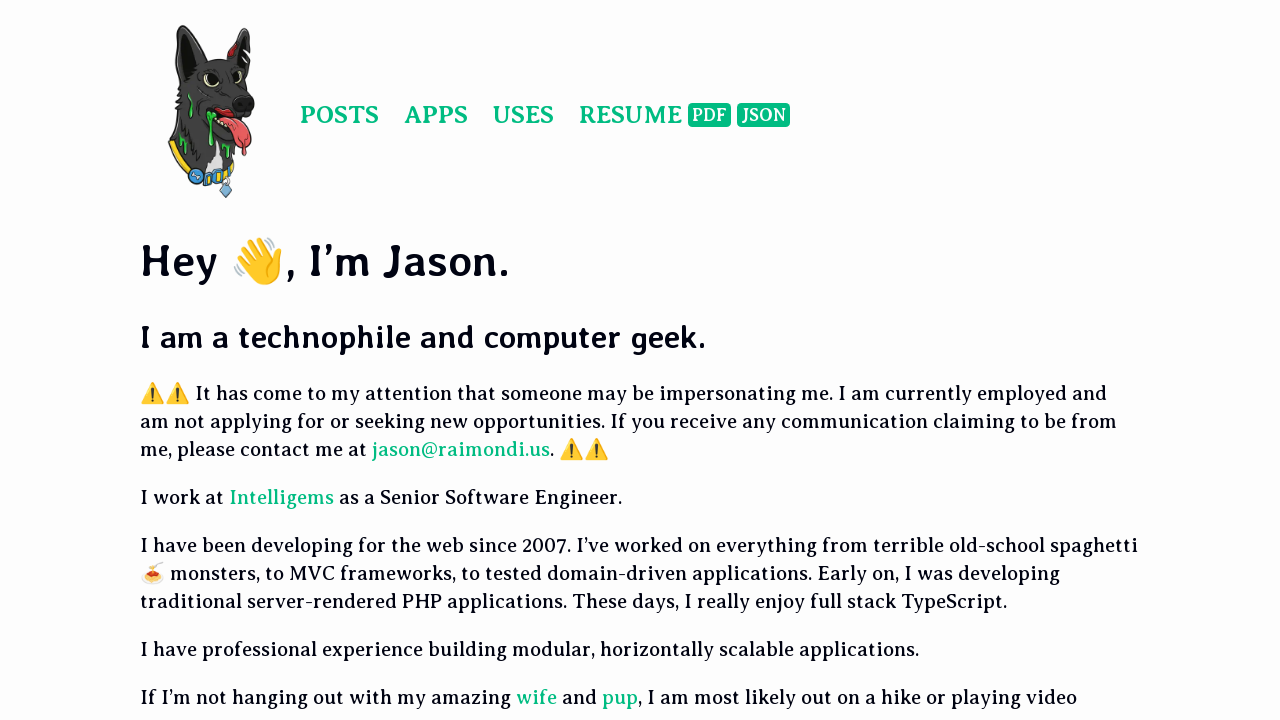

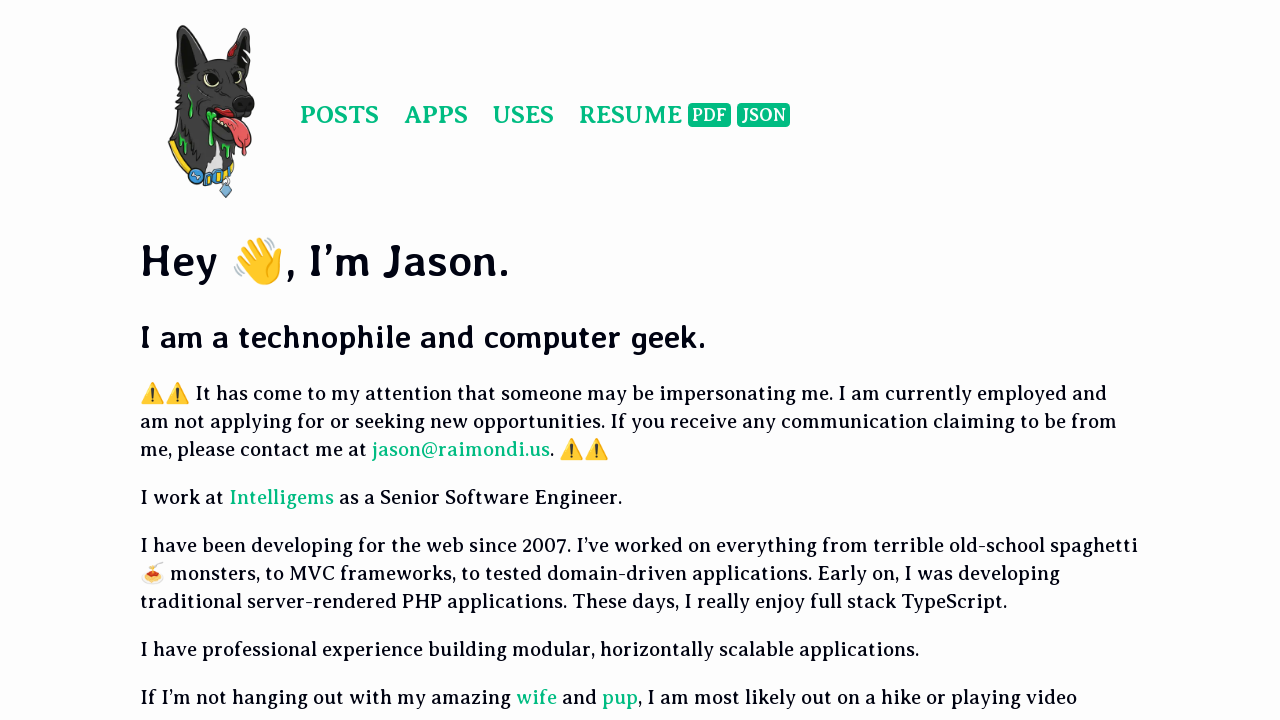